Tests various alert handling scenarios including accepting, dismissing, and entering text into prompt alerts on a demo page

Starting URL: https://www.leafground.com/alert.xhtml

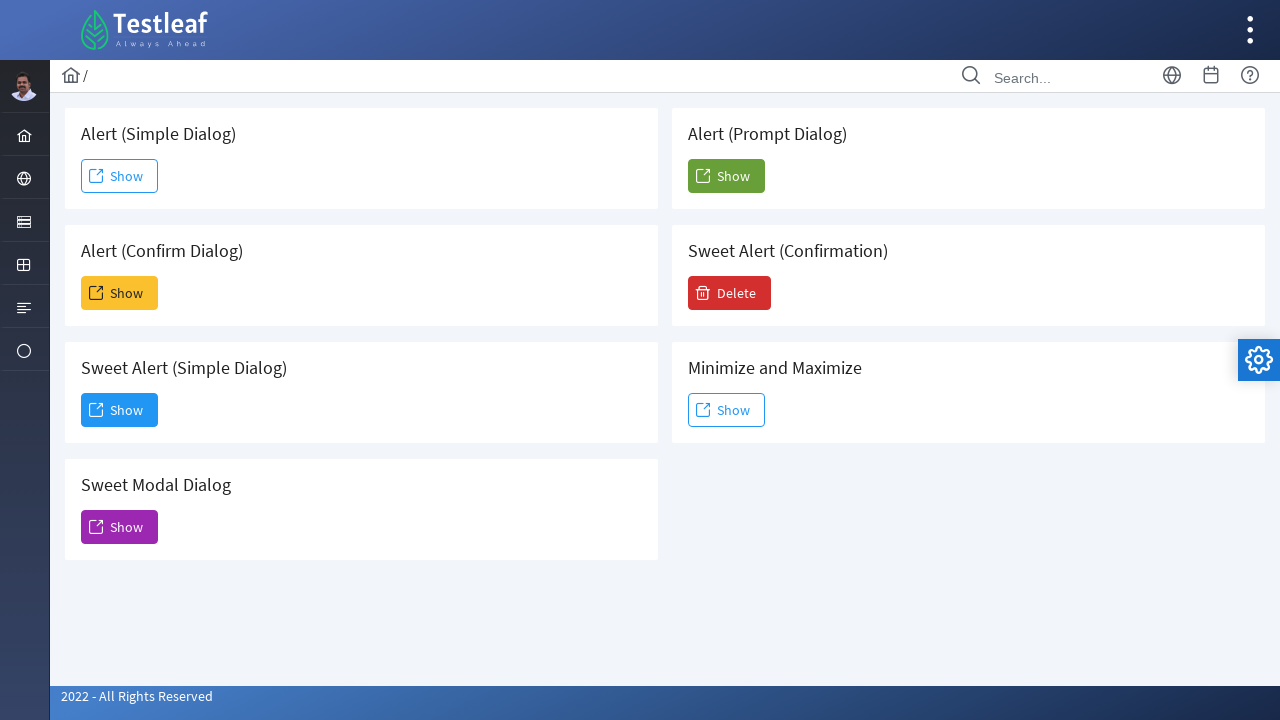

Clicked button to trigger simple alert at (120, 176) on #j_idt88\:j_idt91
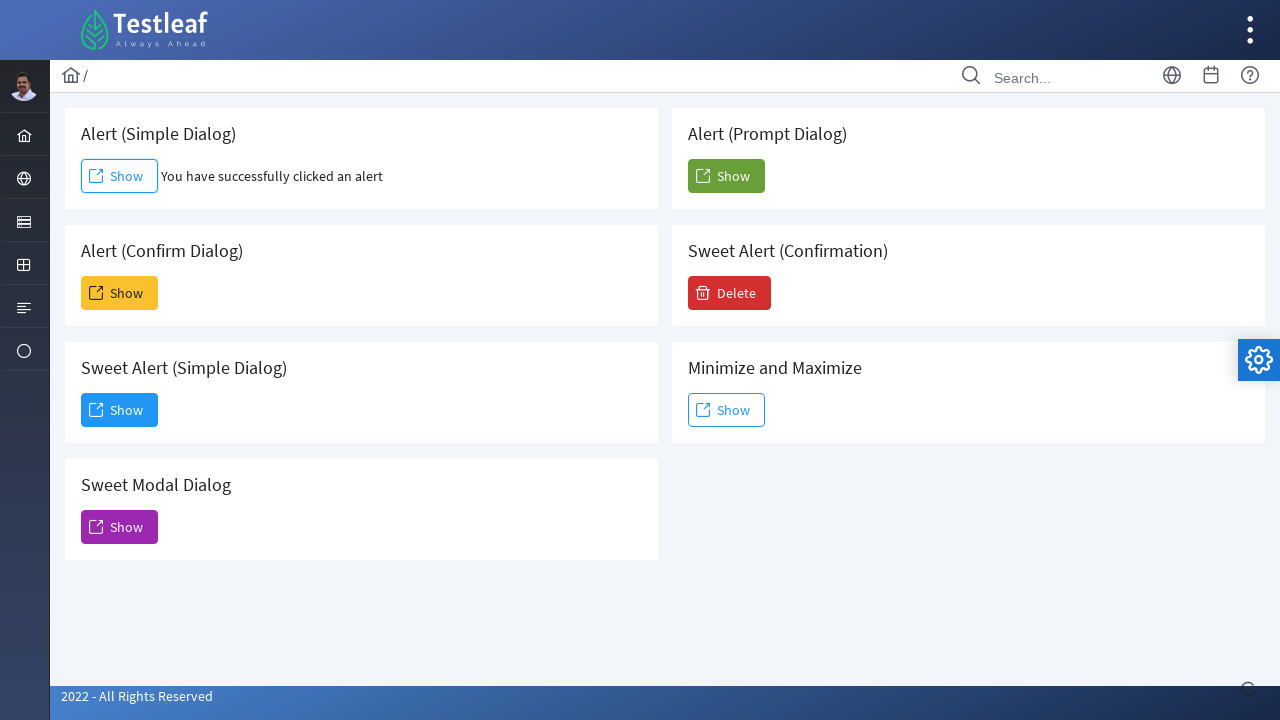

Accepted simple alert dialog
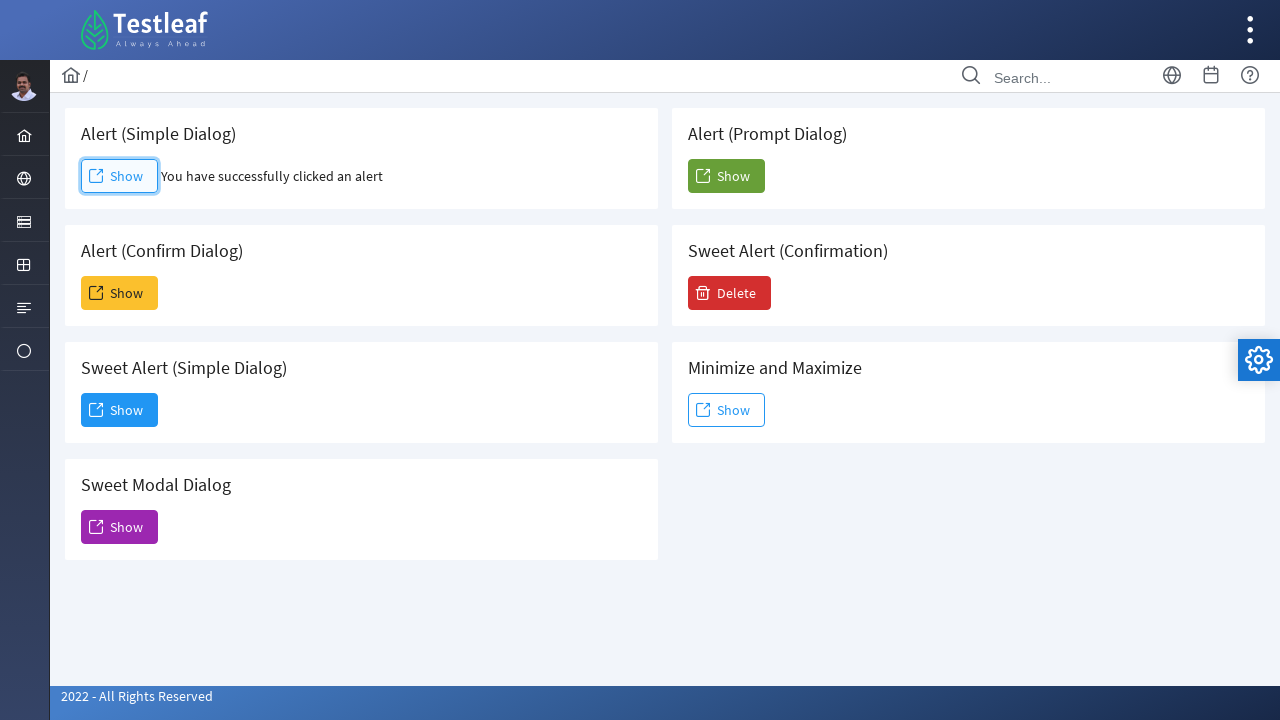

Retrieved result text after accepting alert: You have successfully clicked an alert
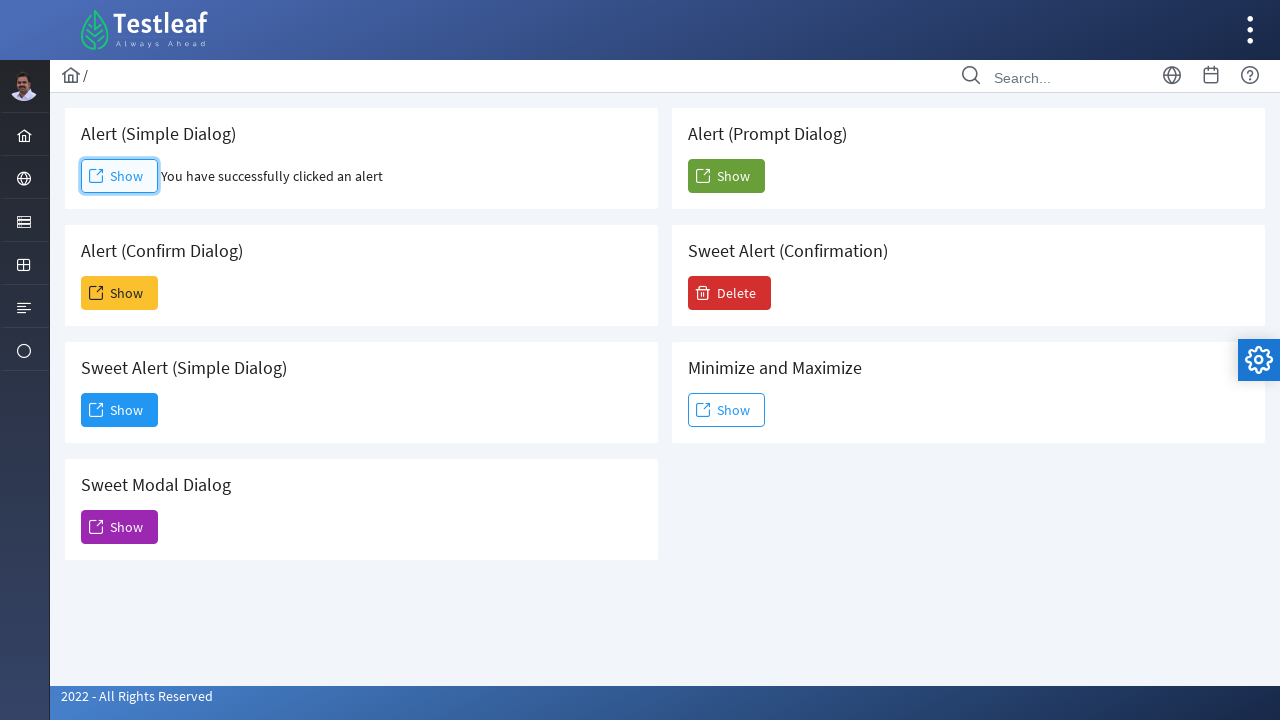

Clicked button to trigger confirm alert at (120, 293) on #j_idt88\:j_idt93
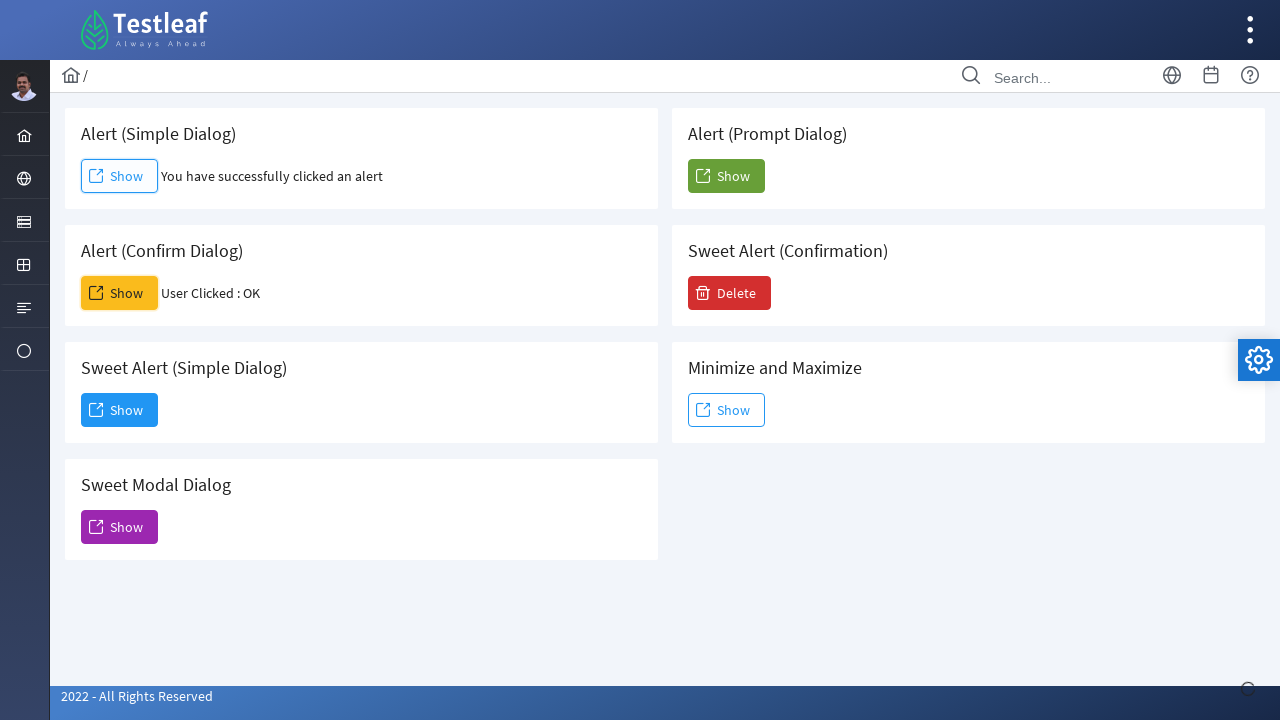

Dismissed confirm alert dialog
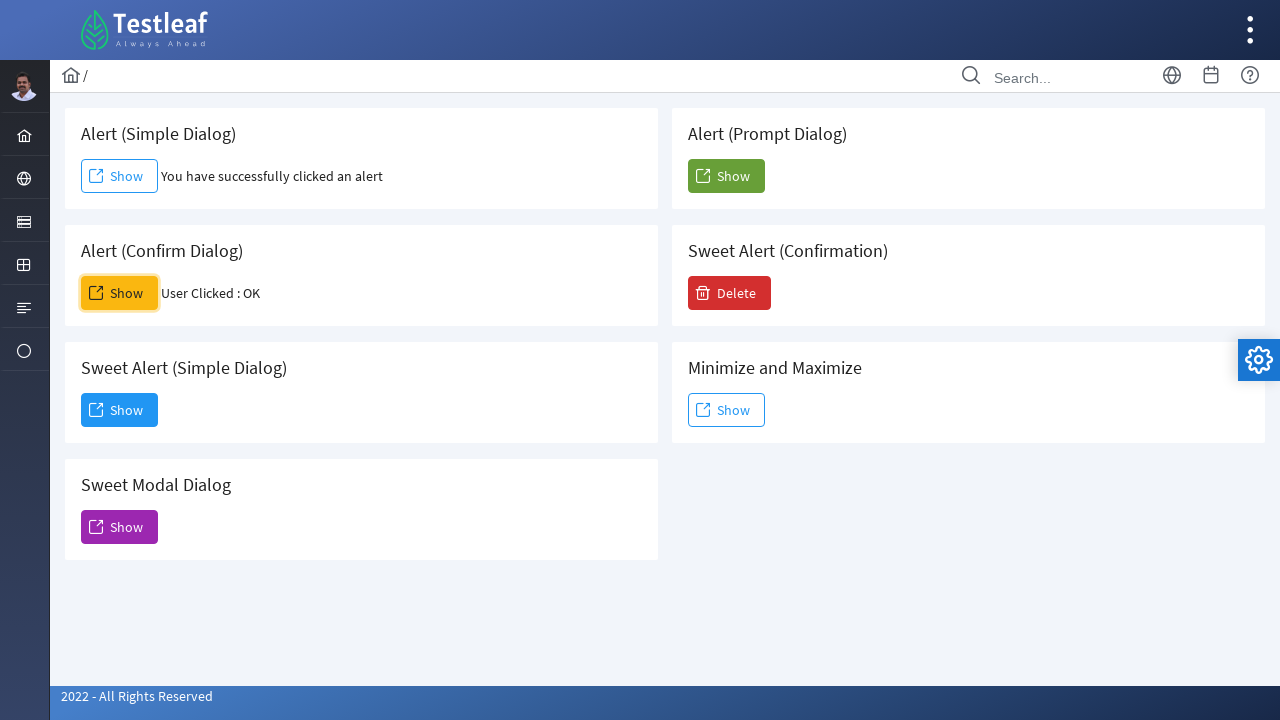

Retrieved result text after dismissing alert: User Clicked : OK
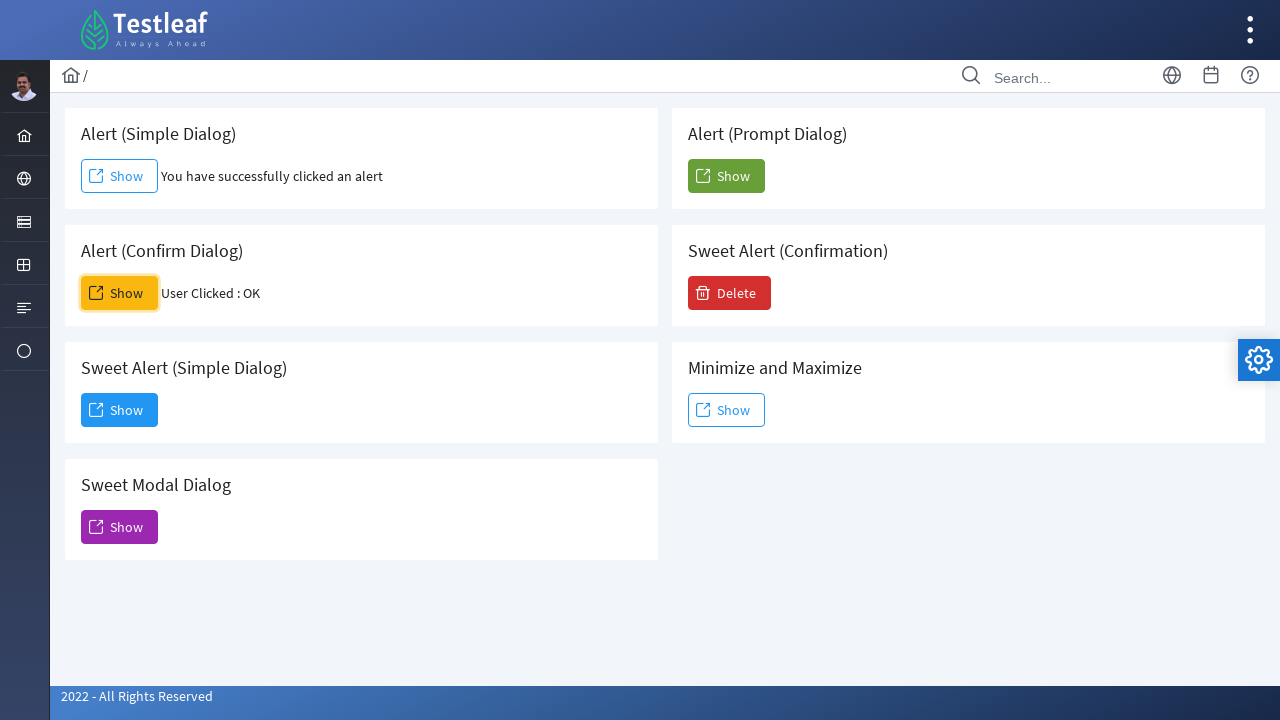

Clicked button to trigger prompt alert at (726, 176) on #j_idt88\:j_idt104
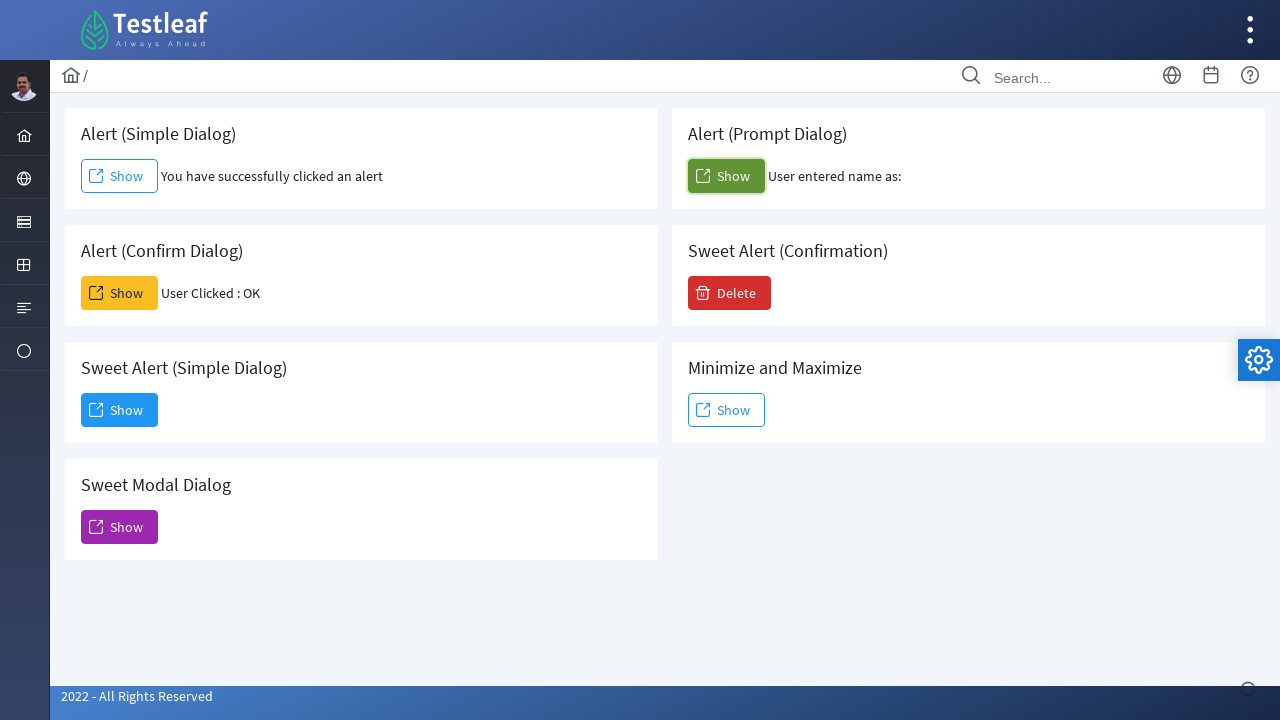

Entered 'Besant' in prompt alert and accepted
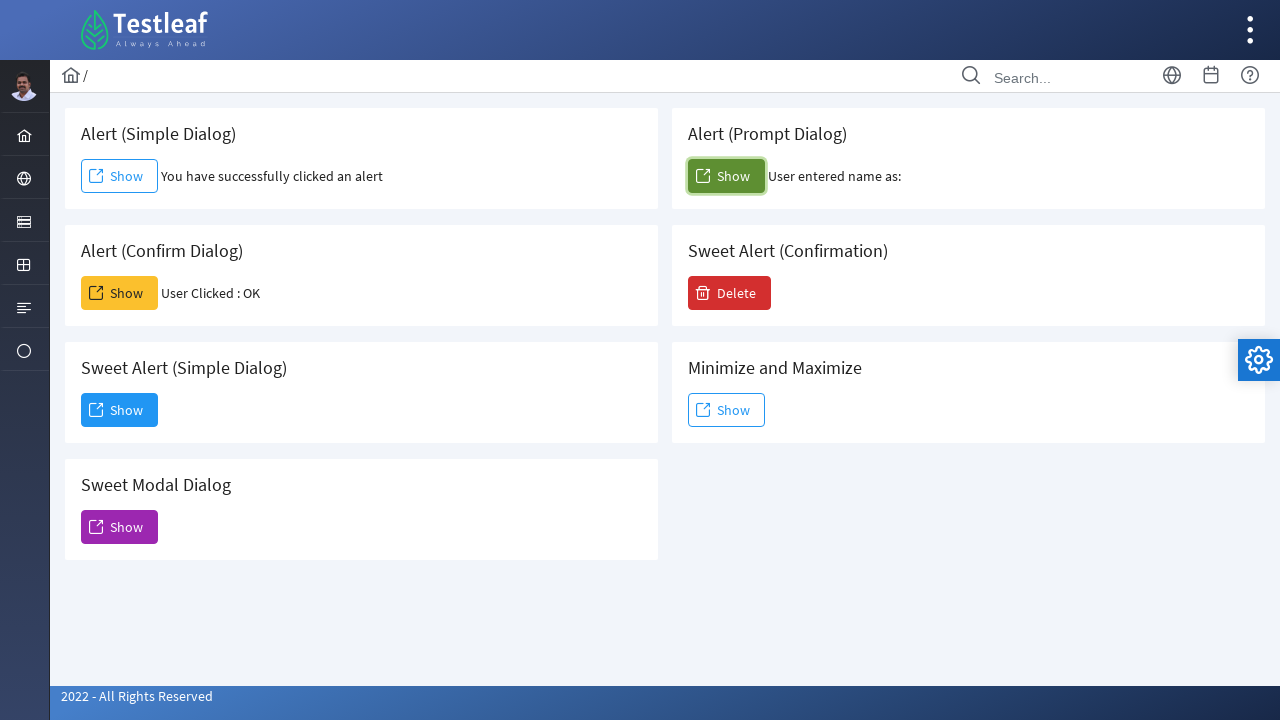

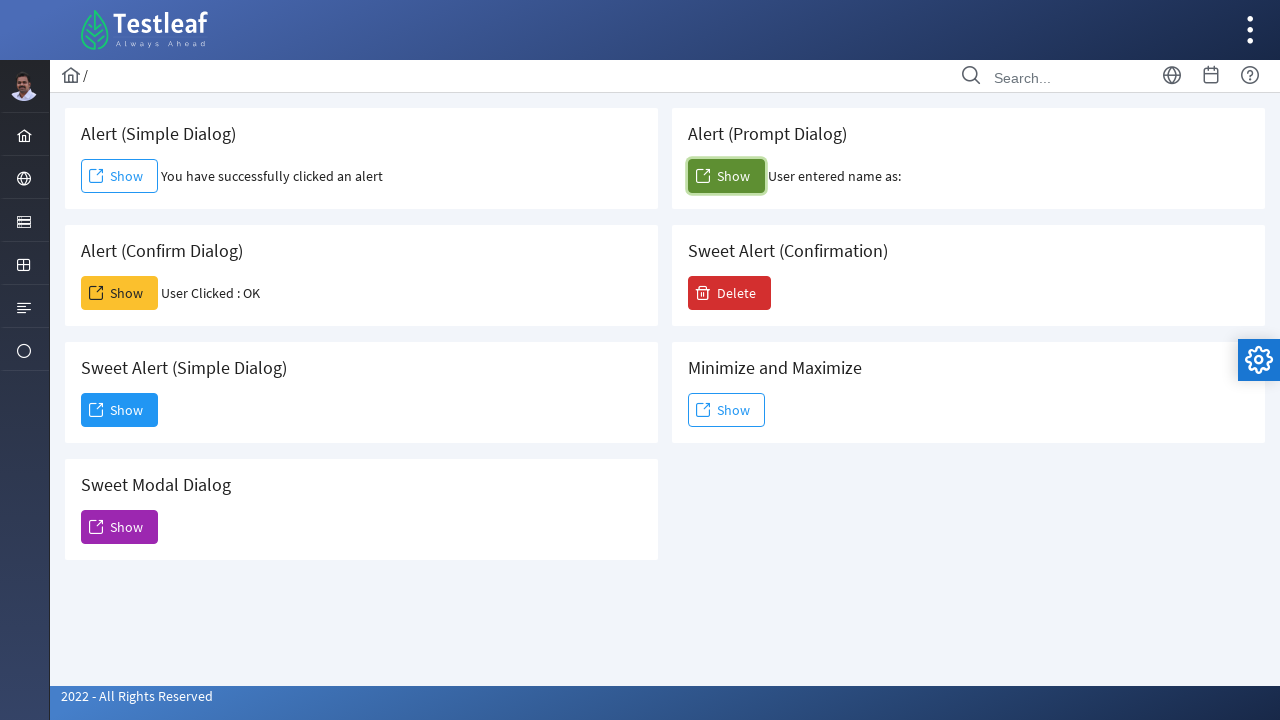